Tests keyboard key down functionality by holding shift while typing to produce uppercase letter

Starting URL: https://www.selenium.dev/selenium/web/single_text_input.html

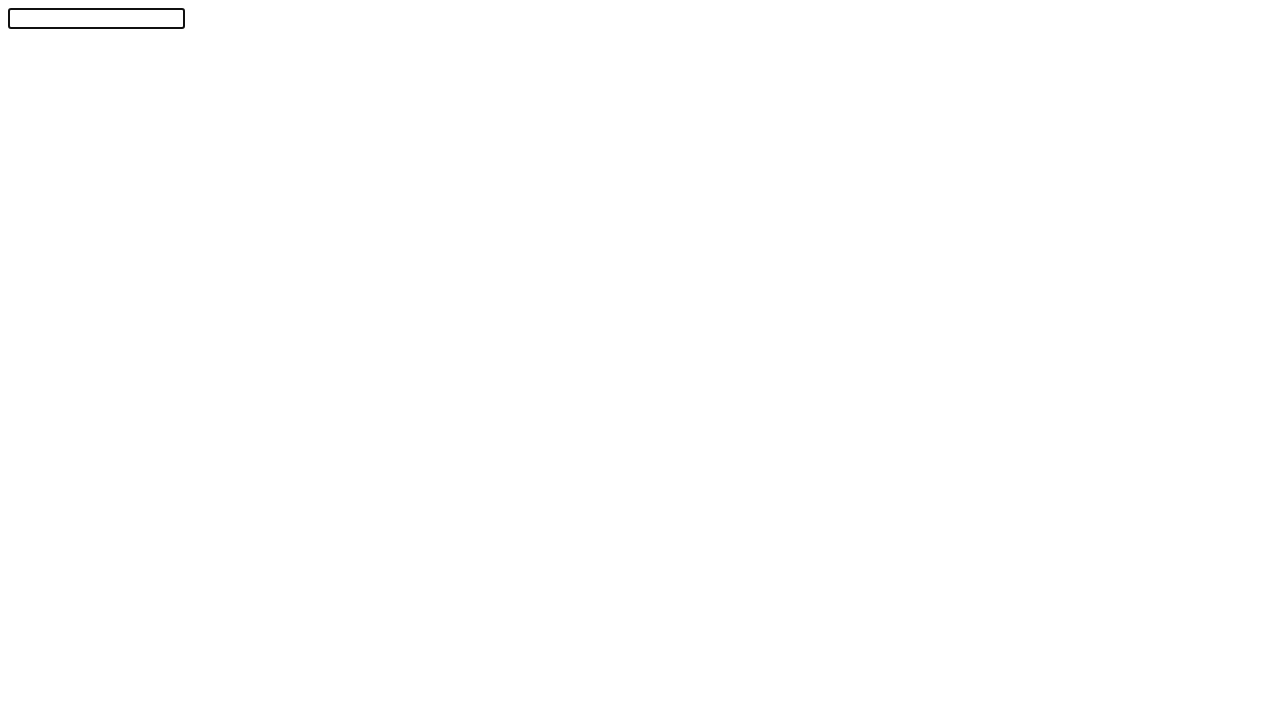

Waited for text input field to be focused
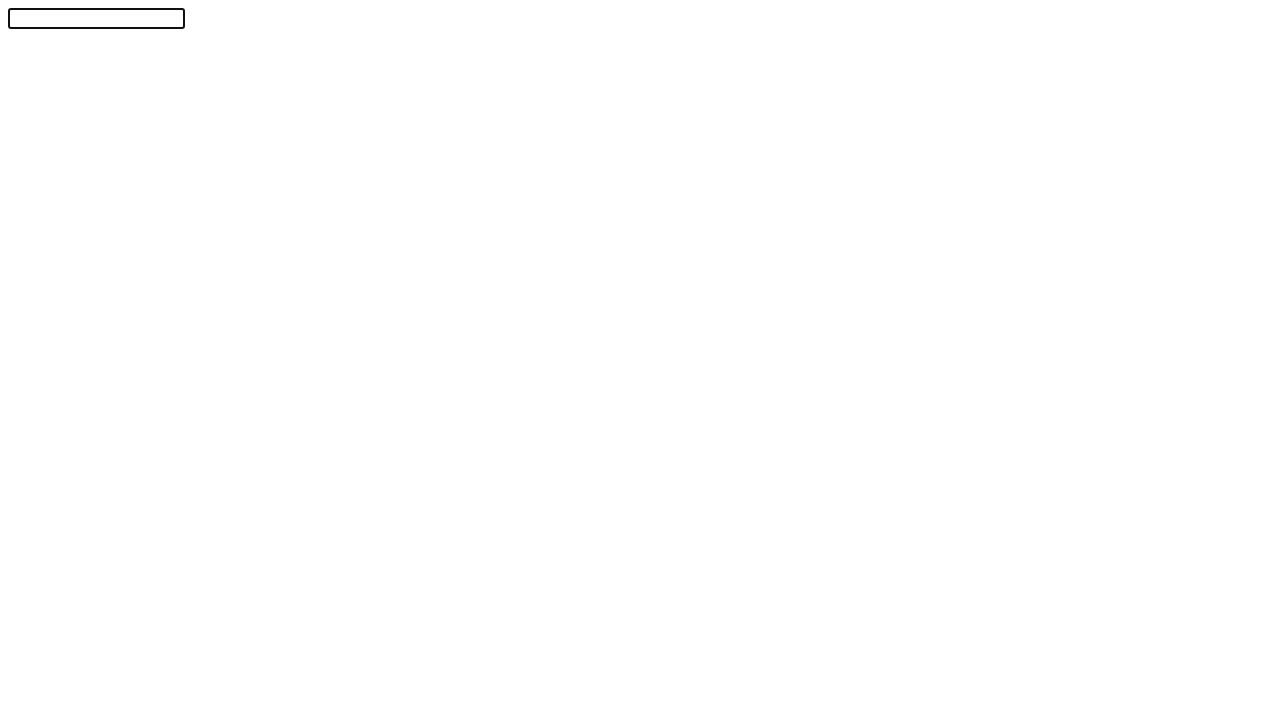

Pressed Shift key down to activate uppercase mode
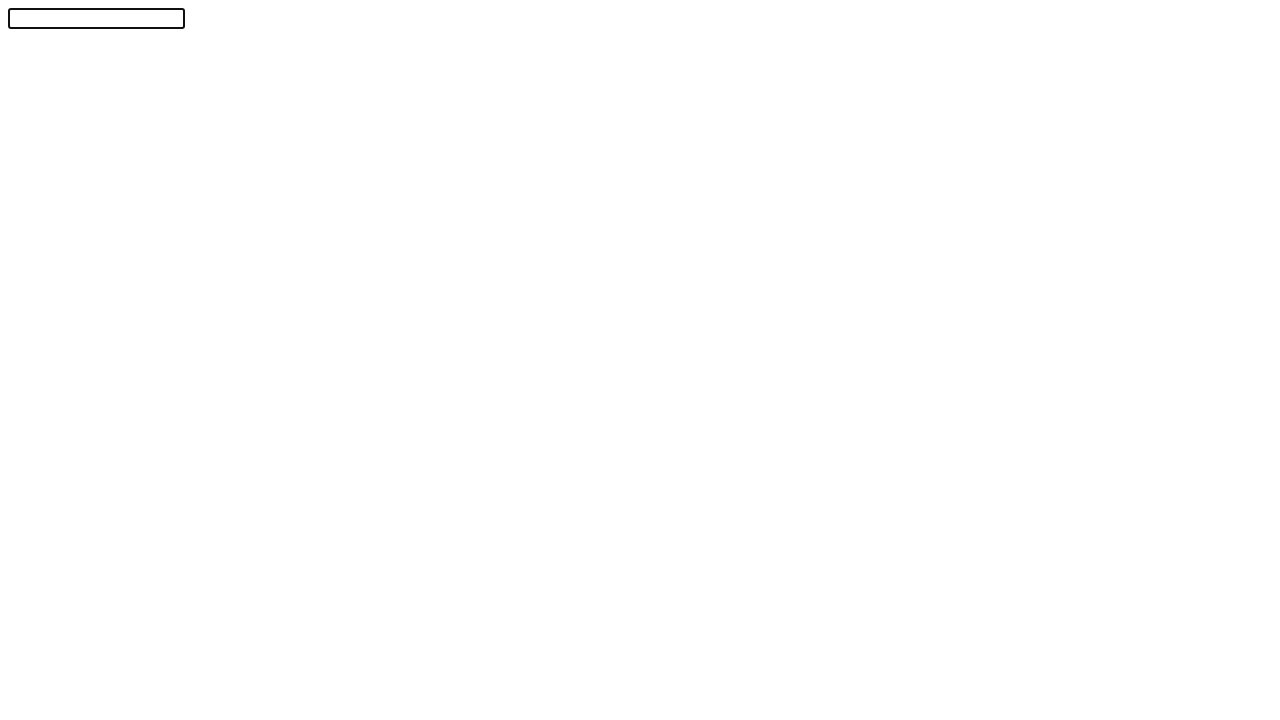

Typed 'a' while holding Shift to produce uppercase 'A'
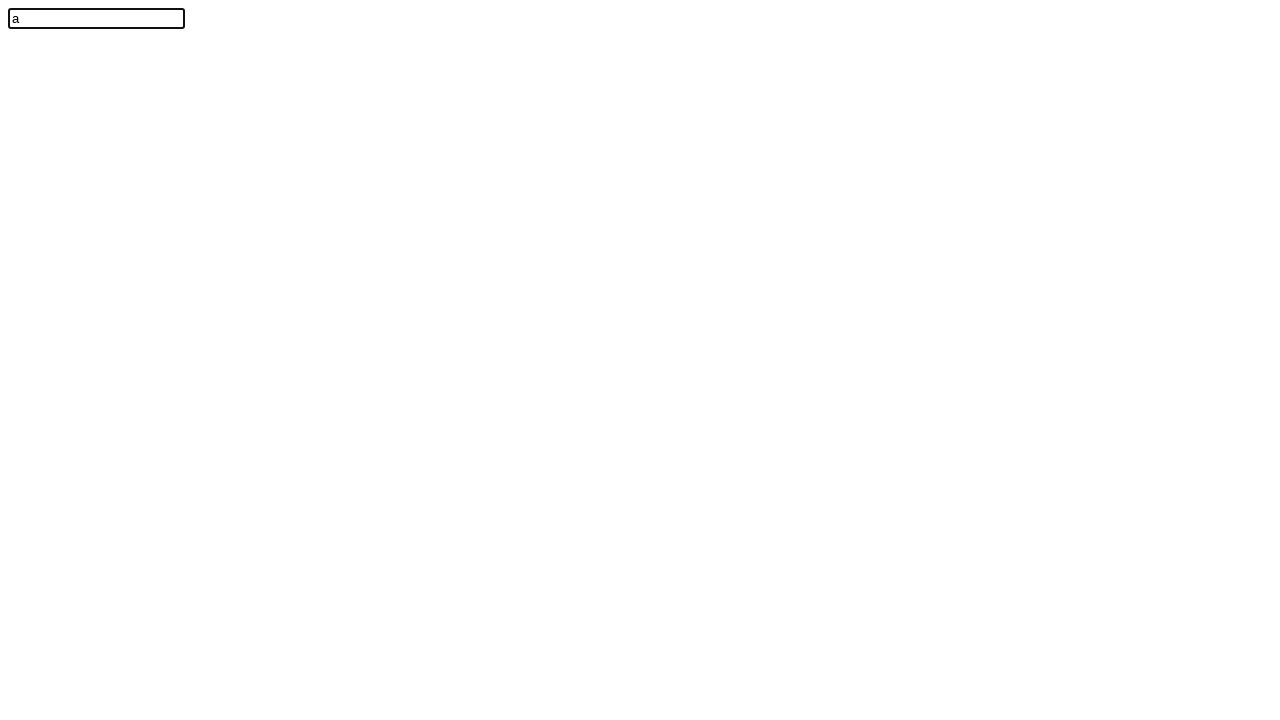

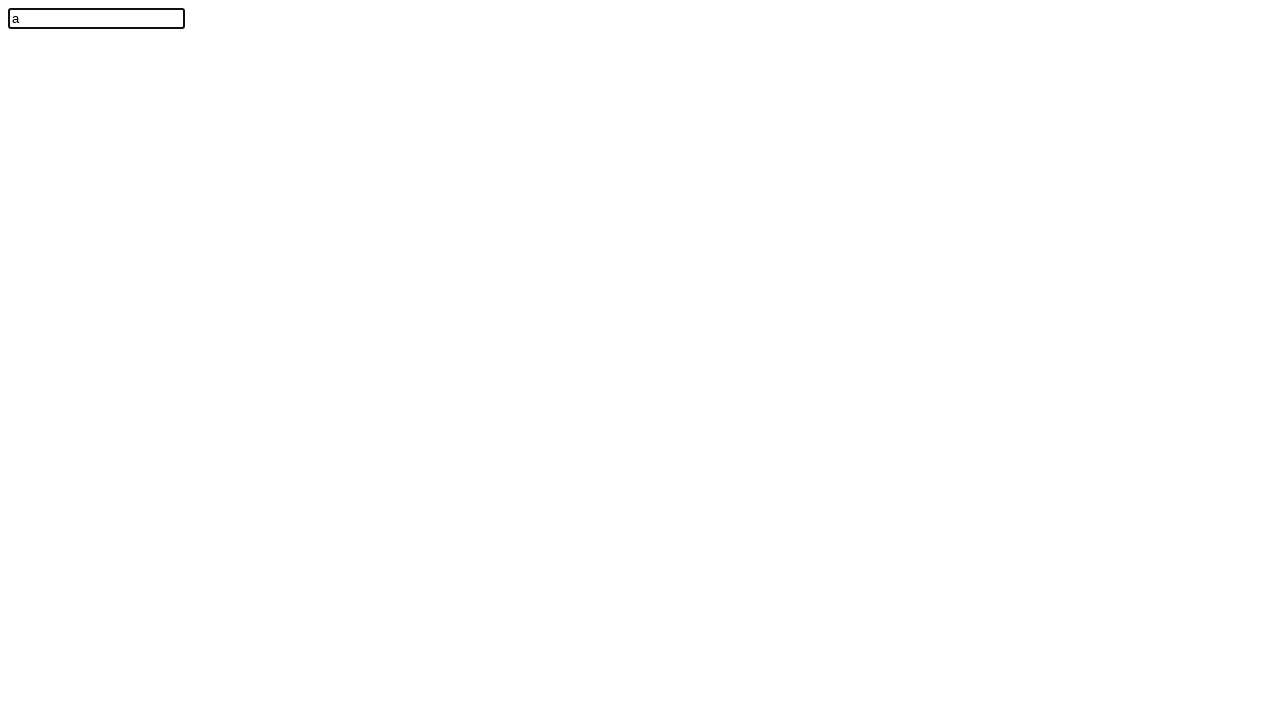